Tests an end-to-end flight booking flow including selecting destinations, dates, passenger counts, currency, and searching for flights

Starting URL: https://rahulshettyacademy.com/dropdownsPractise/

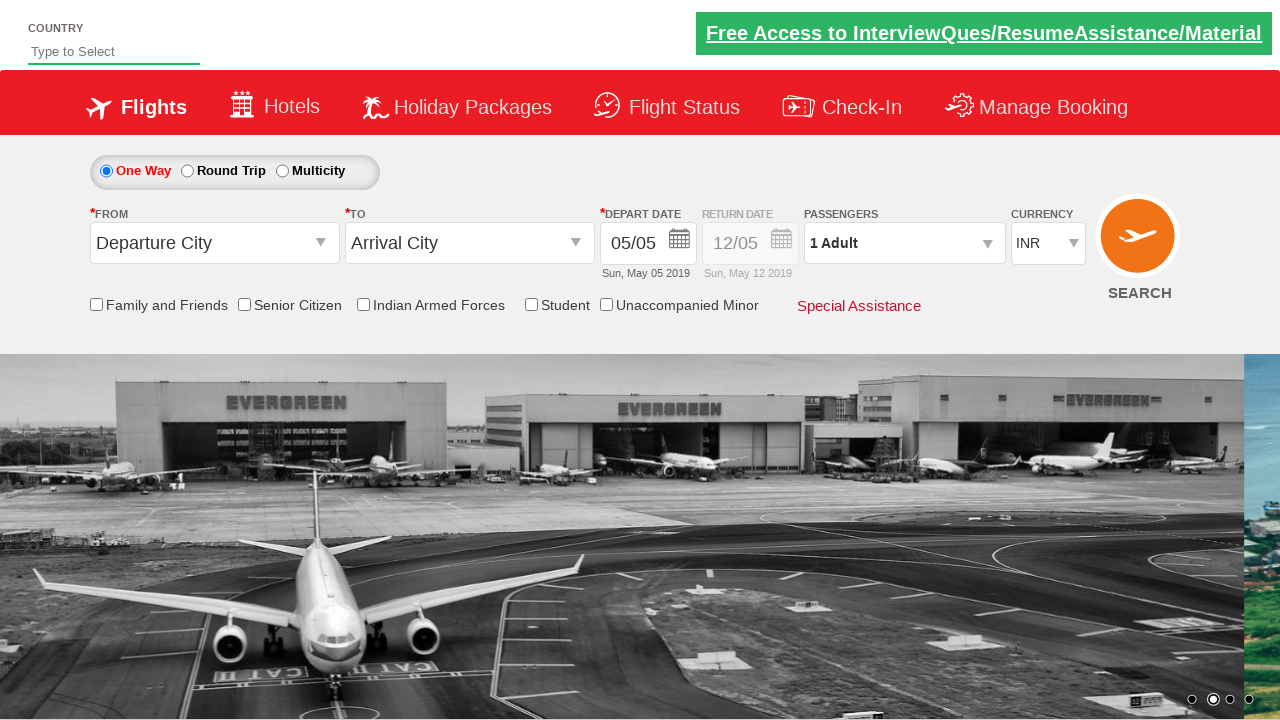

Filled autosuggest field with 'us' on #autosuggest
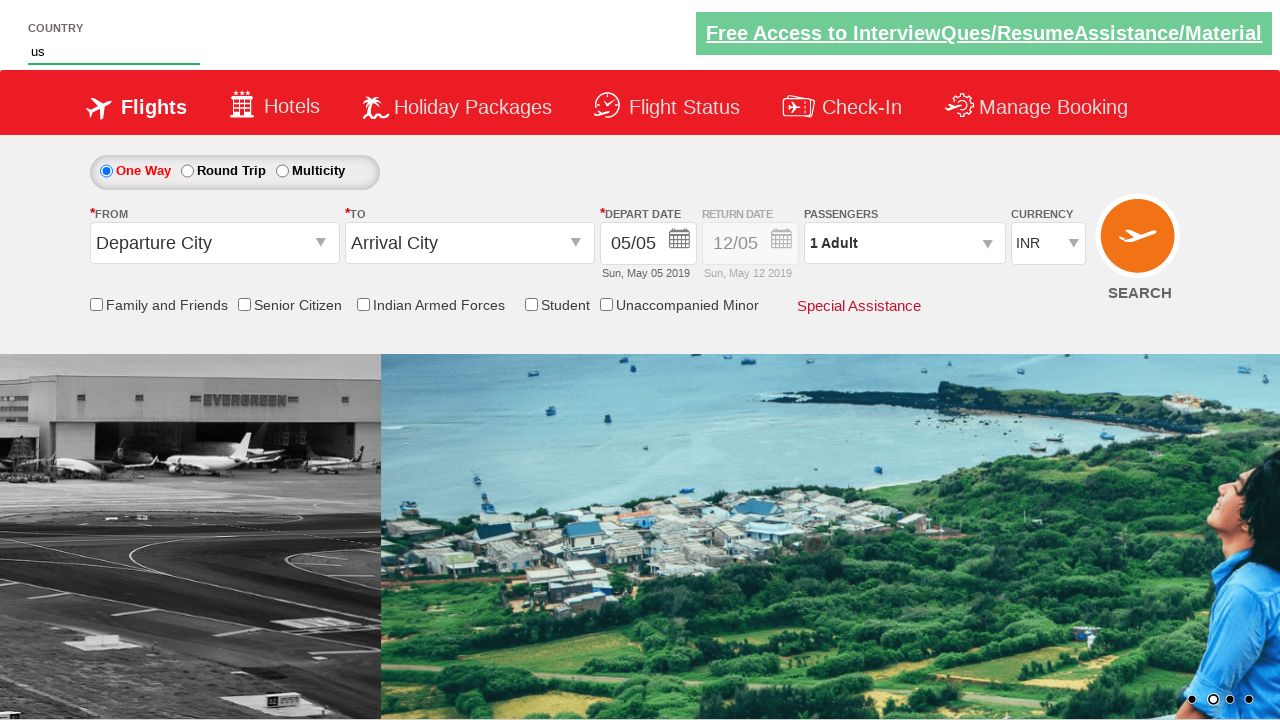

Selected Cyprus from dropdown options at (114, 218) on li[class='ui-menu-item'] a:has-text('Cyprus')
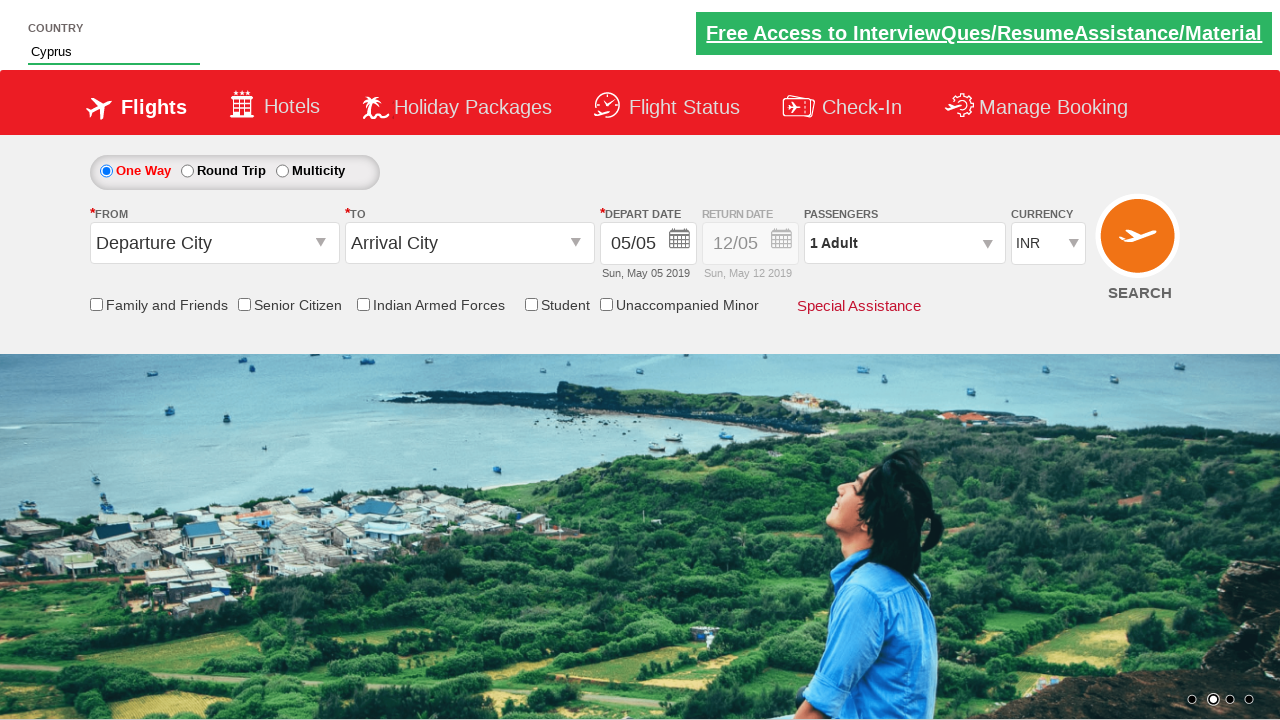

Opened departure station dropdown at (323, 244) on #ctl00_mainContent_ddl_originStation1_CTXTaction
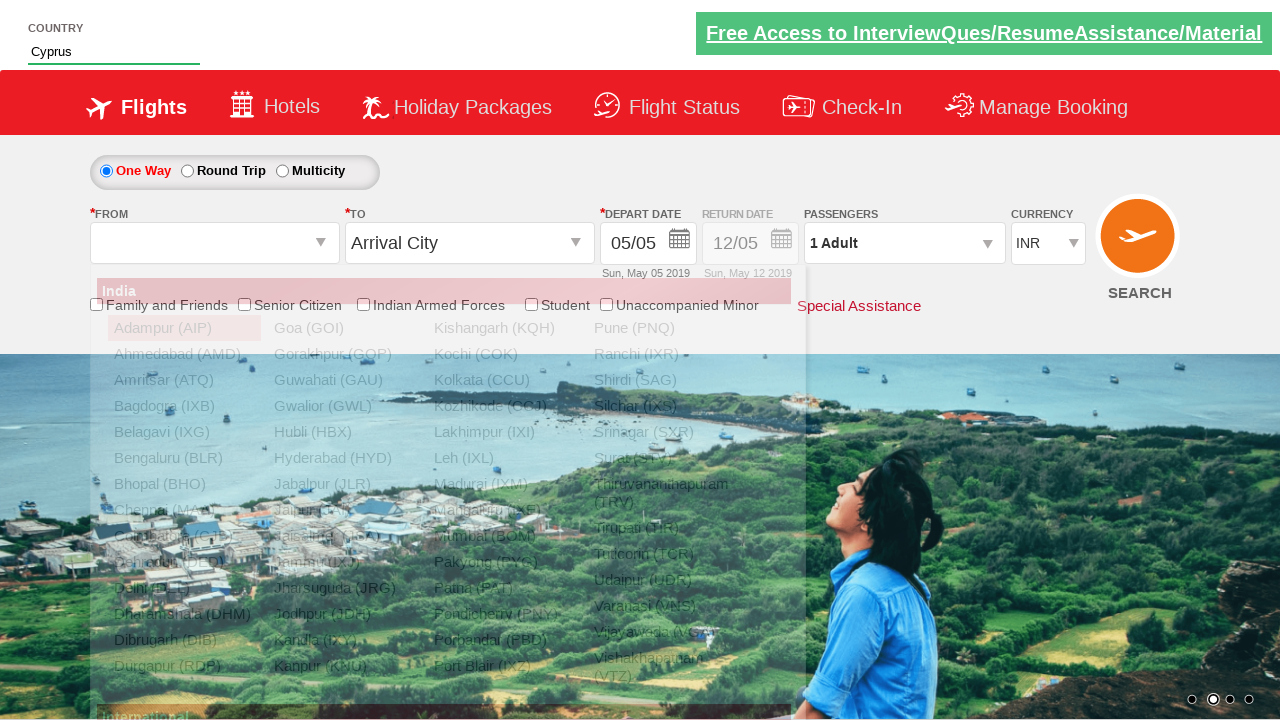

Selected Jaipur (JAI) as departure city at (344, 510) on xpath=//a[@text='Jaipur (JAI)']
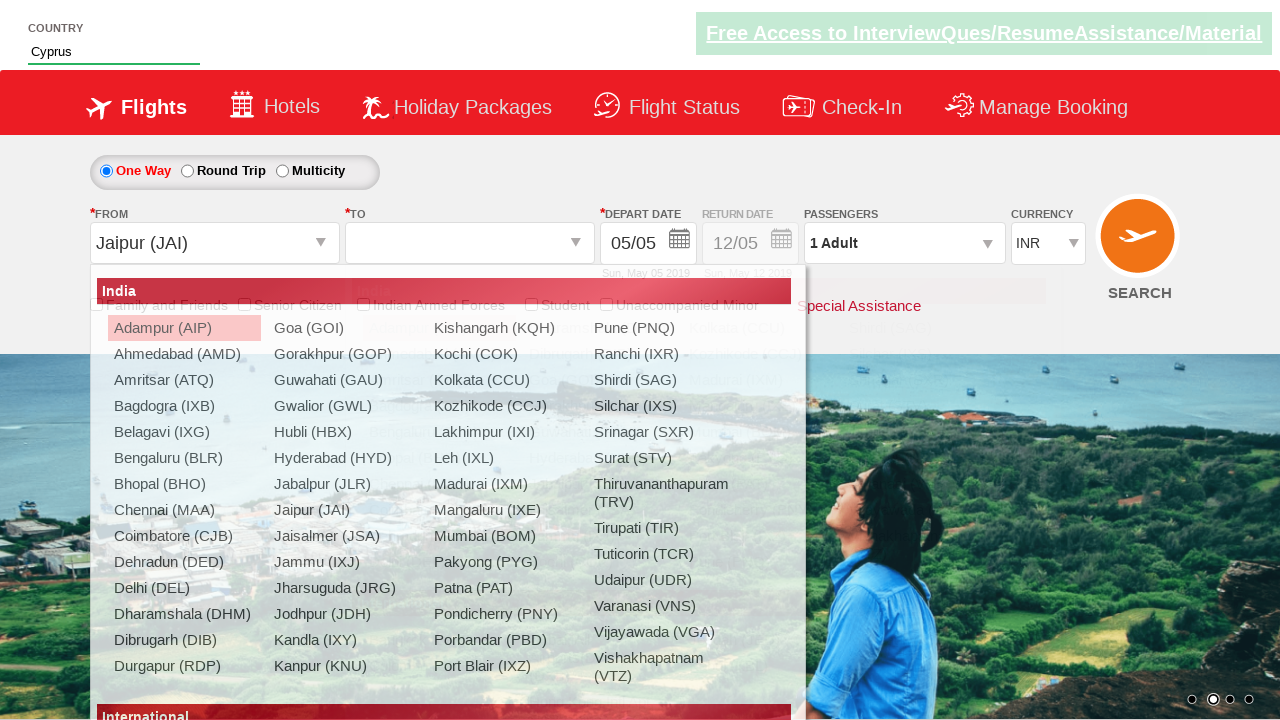

Selected Hyderabad (HYD) as arrival city at (599, 458) on (//a[@text='Hyderabad (HYD)'])[2]
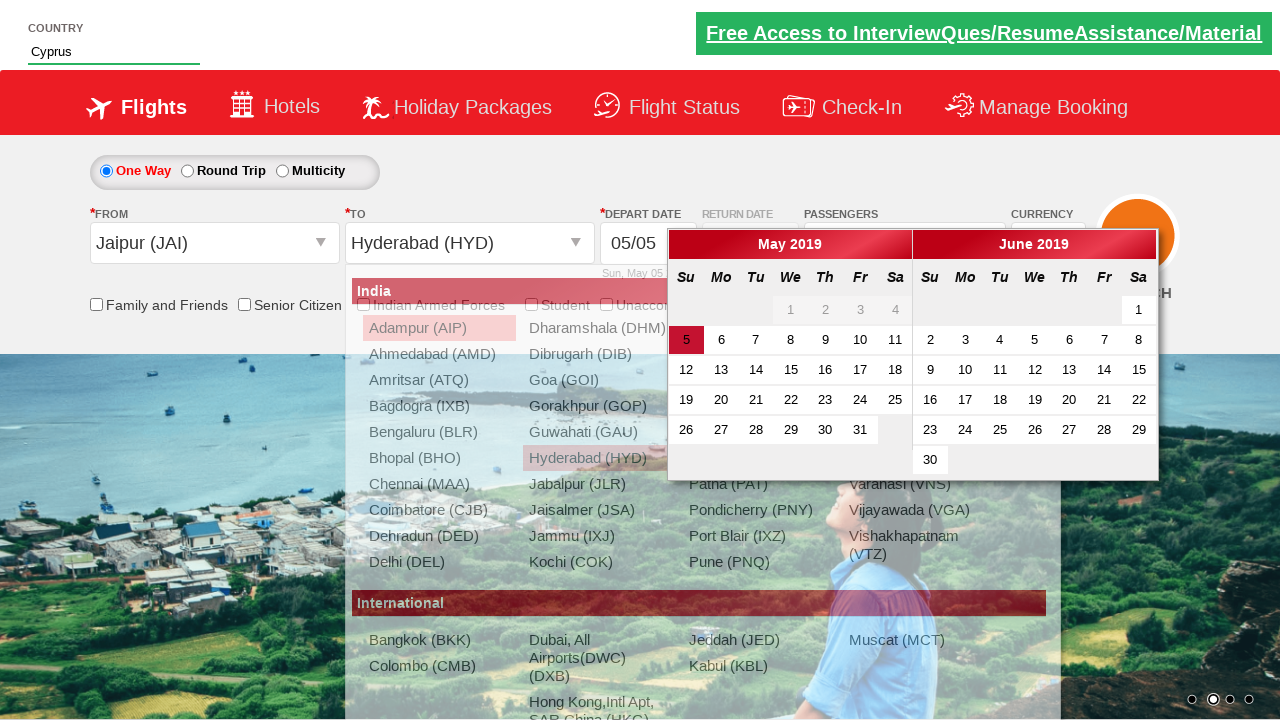

Opened departure date calendar at (648, 244) on #ctl00_mainContent_view_date1
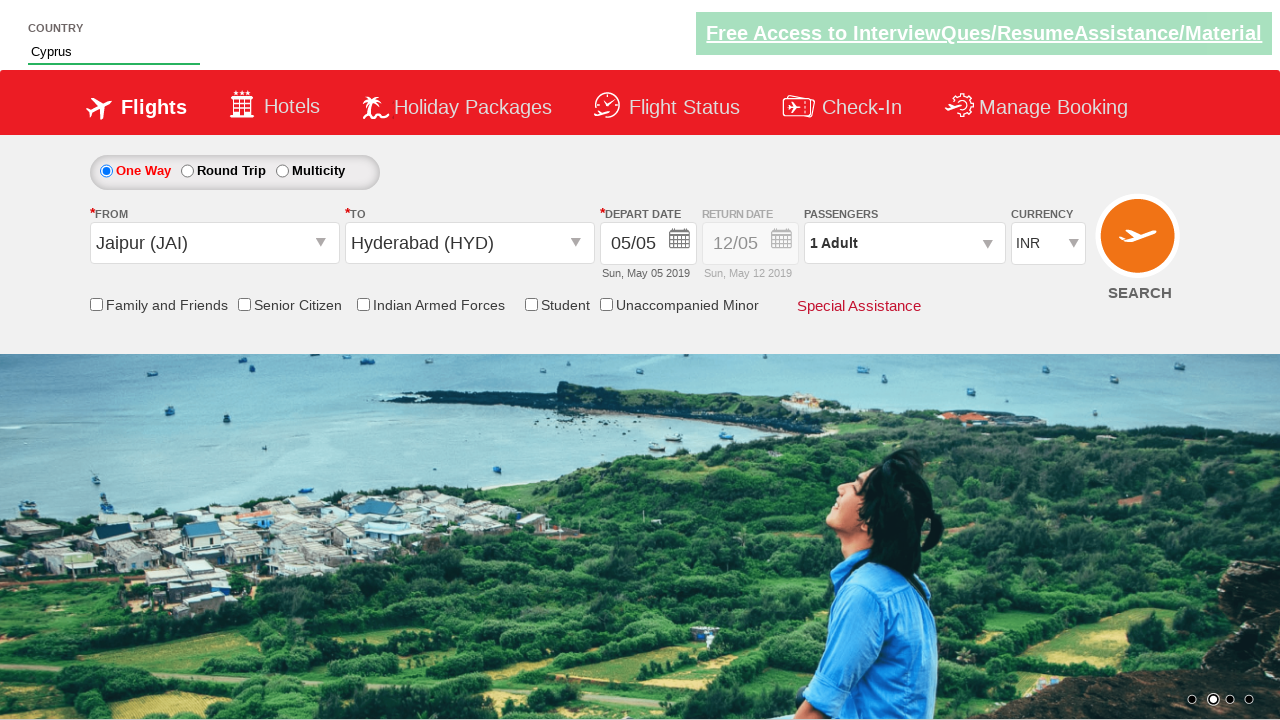

Selected day 20 from calendar at (721, 400) on .ui-state-default:has-text('20')
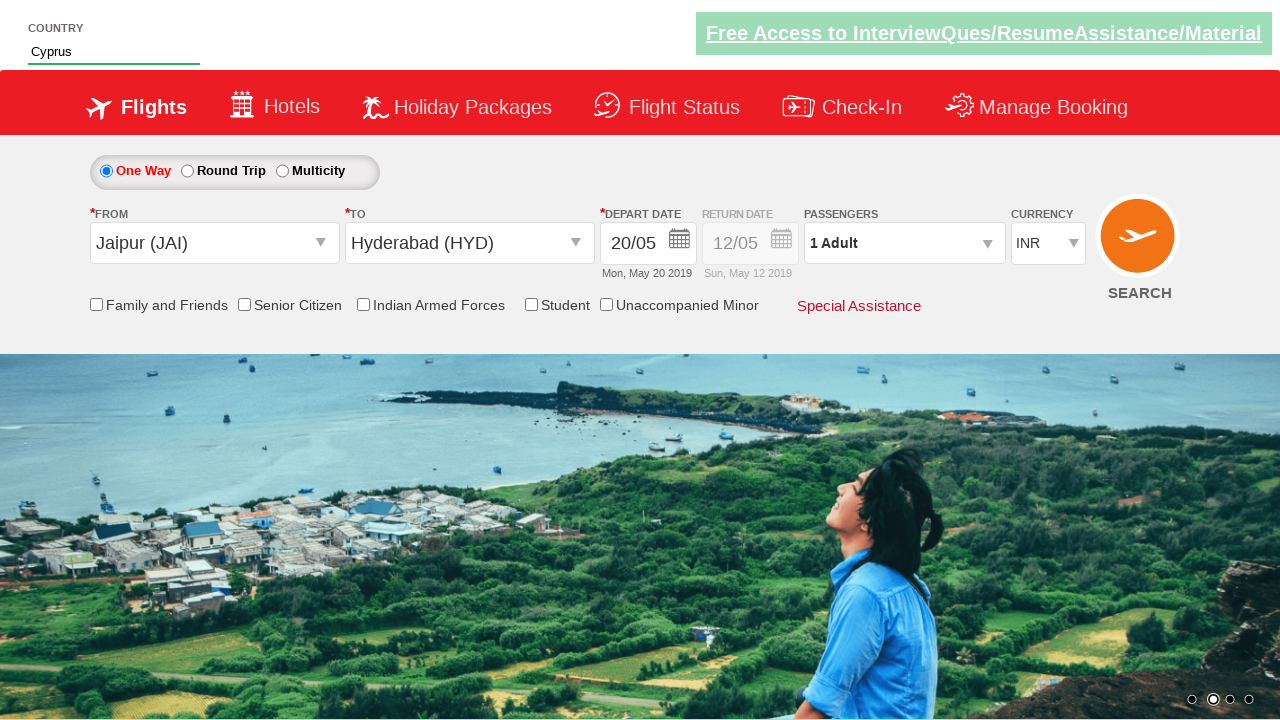

Opened passenger information dropdown at (904, 243) on #divpaxinfo
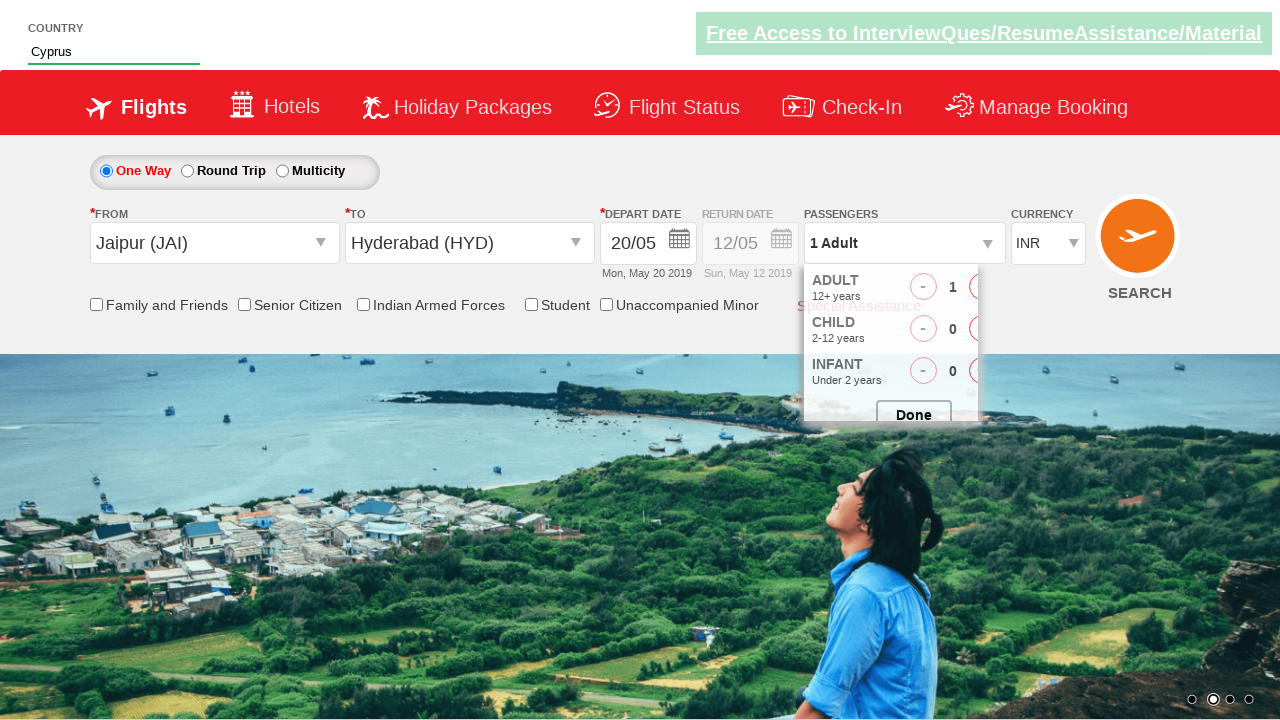

Added adult passenger 1/5 at (982, 288) on #hrefIncAdt
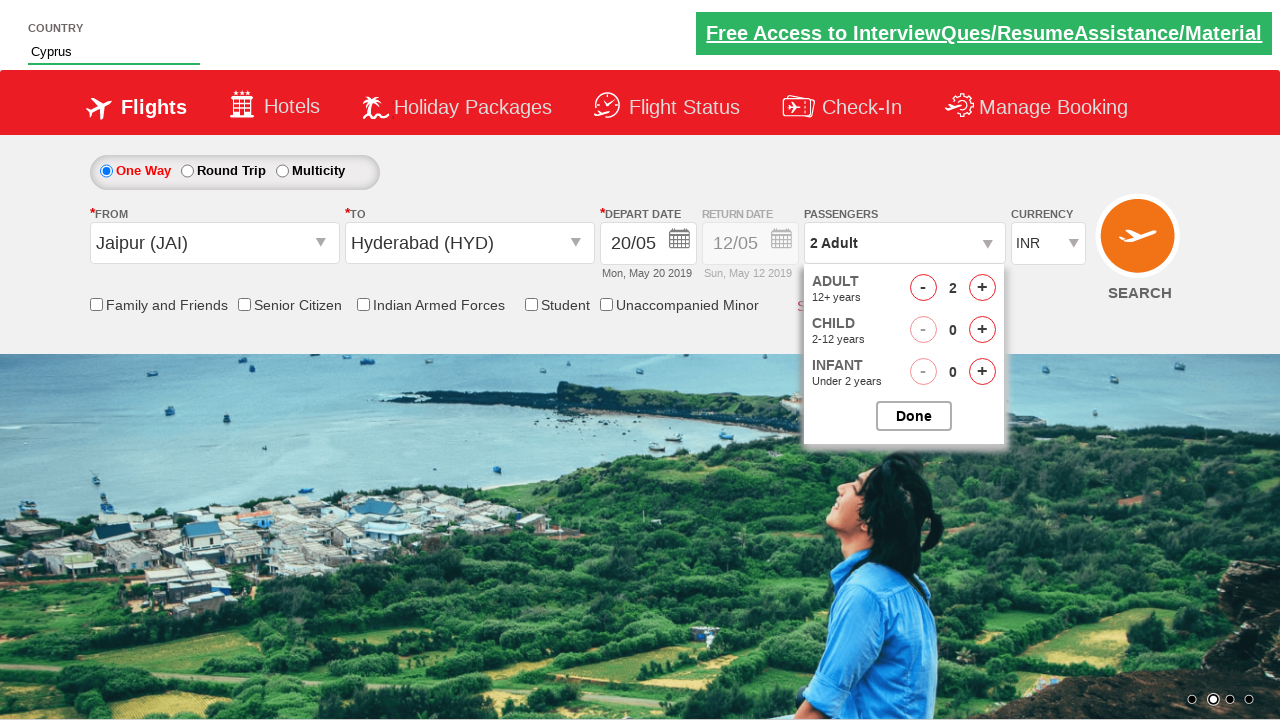

Added adult passenger 2/5 at (982, 288) on #hrefIncAdt
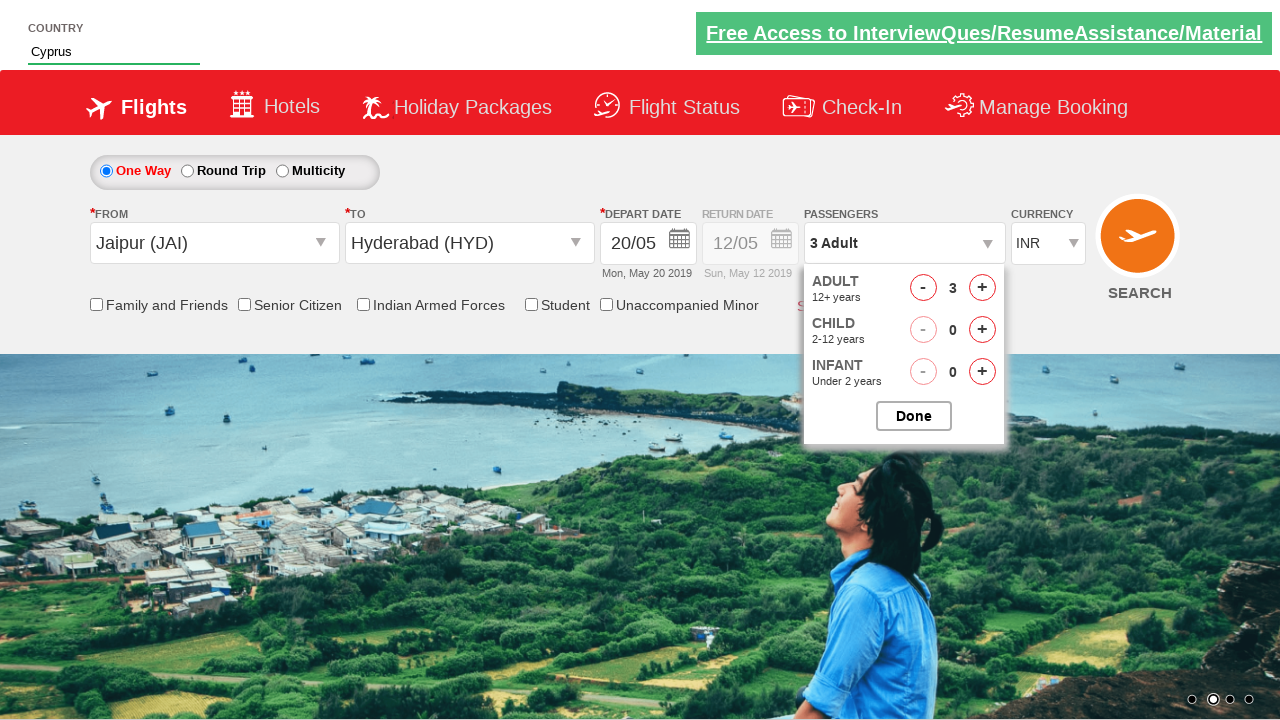

Added adult passenger 3/5 at (982, 288) on #hrefIncAdt
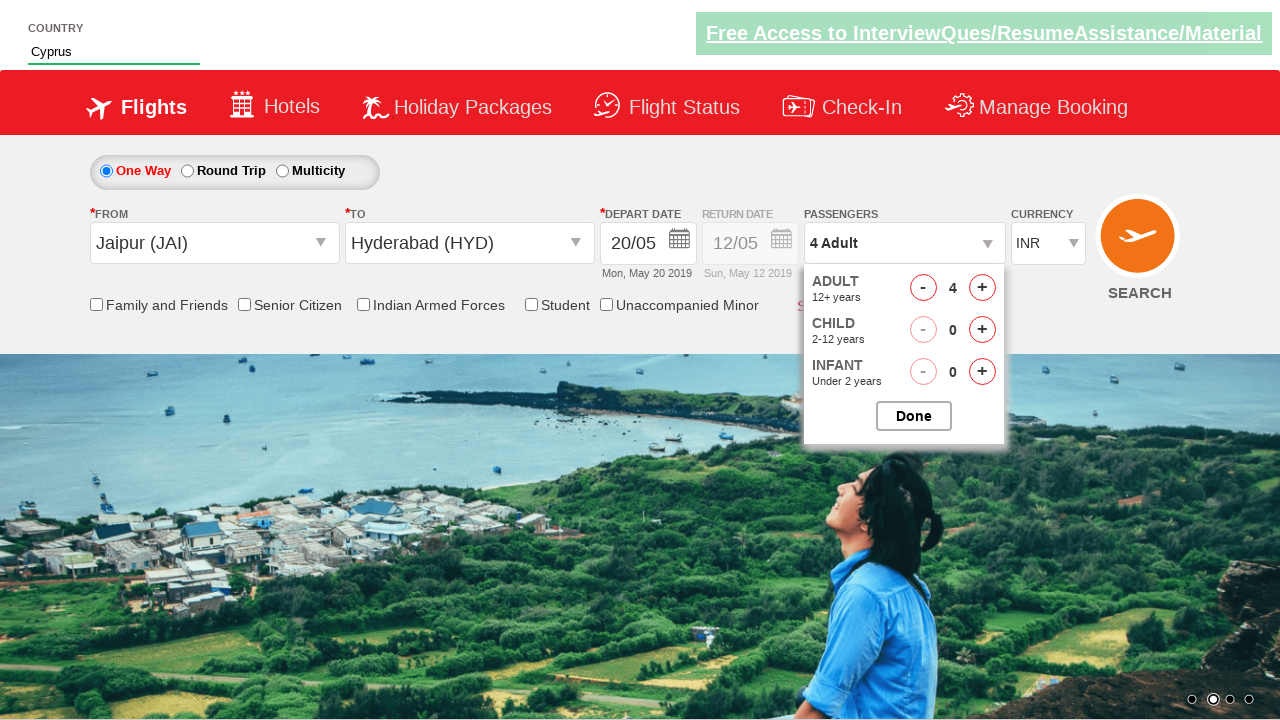

Added adult passenger 4/5 at (982, 288) on #hrefIncAdt
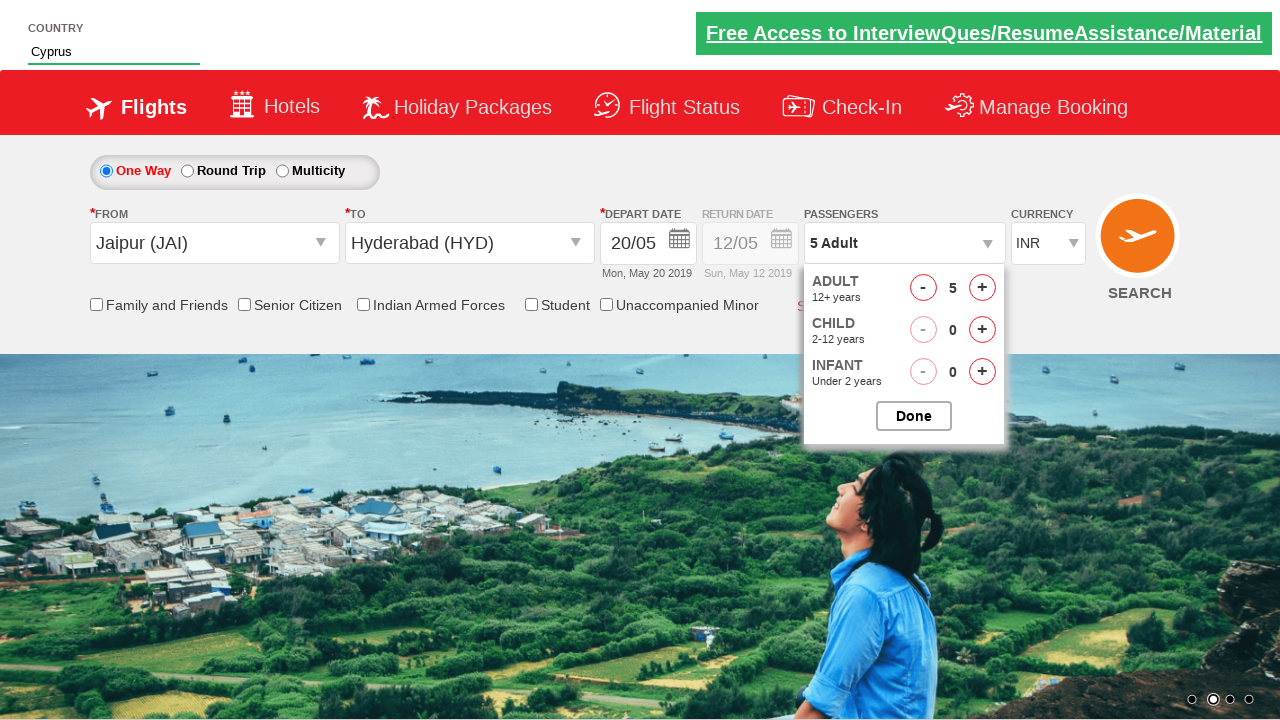

Added adult passenger 5/5 at (982, 288) on #hrefIncAdt
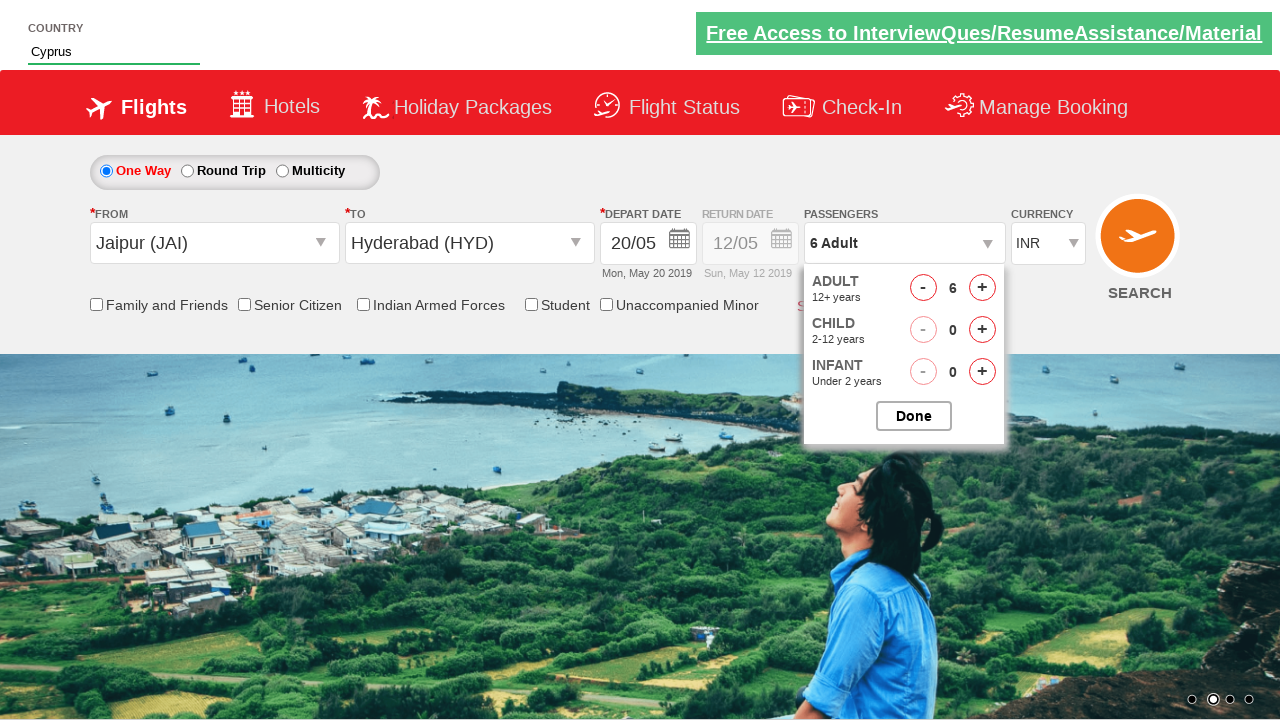

Added child passenger 1/2 at (982, 330) on #hrefIncChd
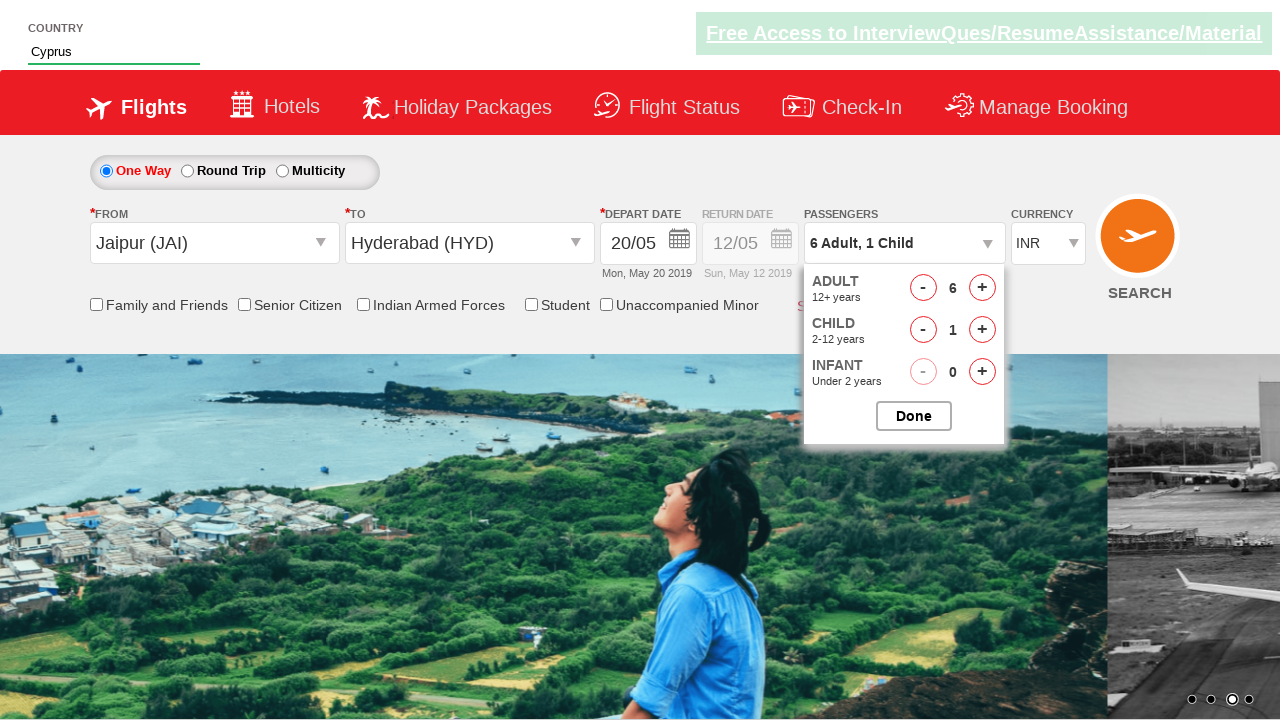

Added child passenger 2/2 at (982, 330) on #hrefIncChd
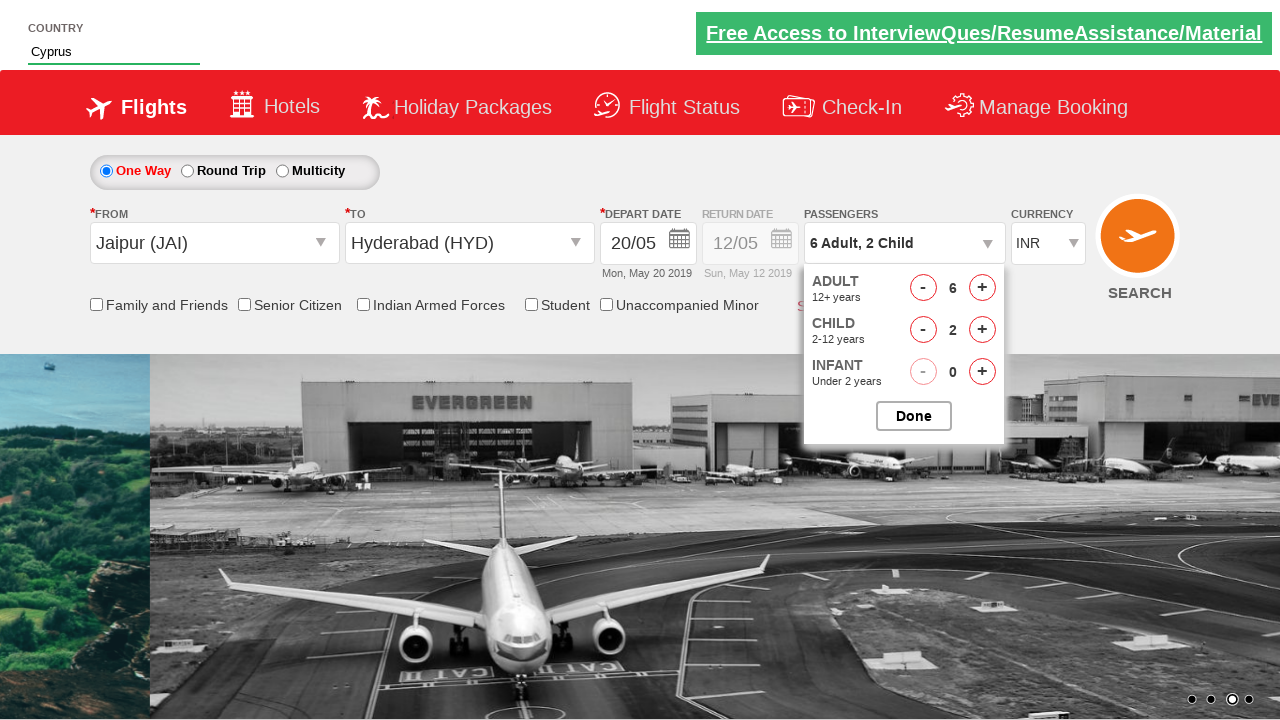

Added 1 infant passenger at (982, 372) on #hrefIncInf
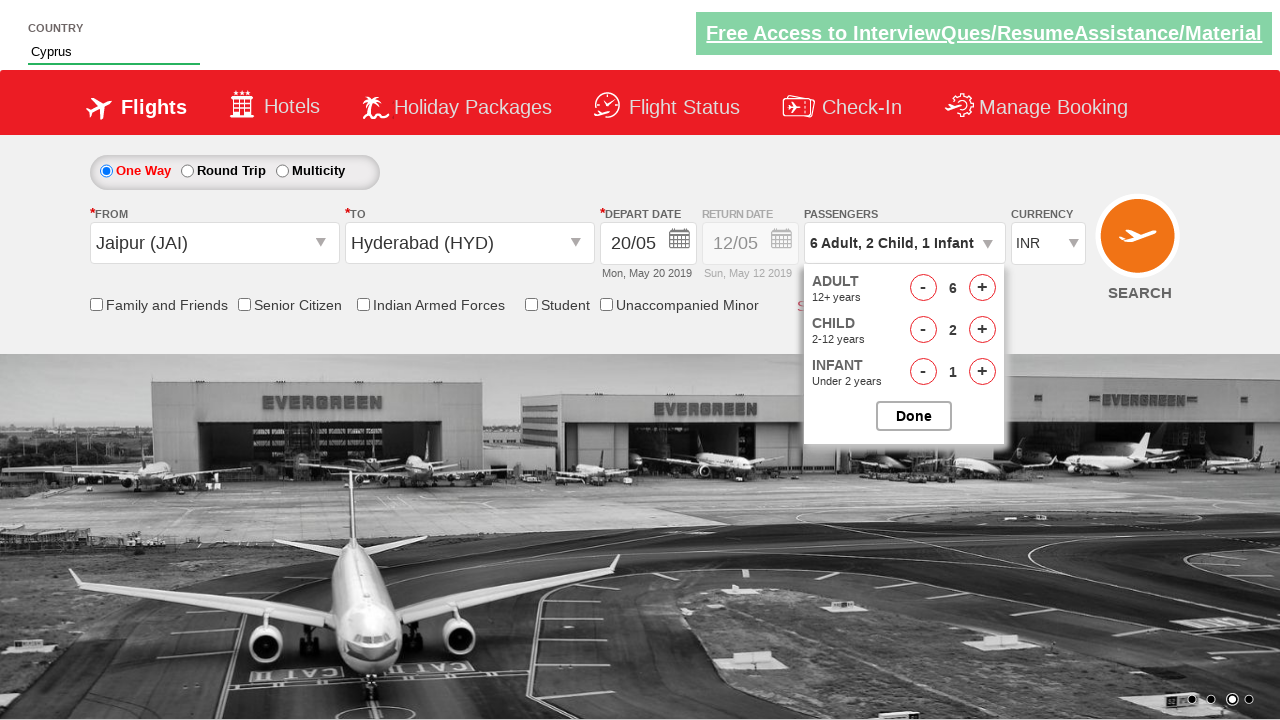

Closed passenger selection dropdown at (914, 416) on #btnclosepaxoption
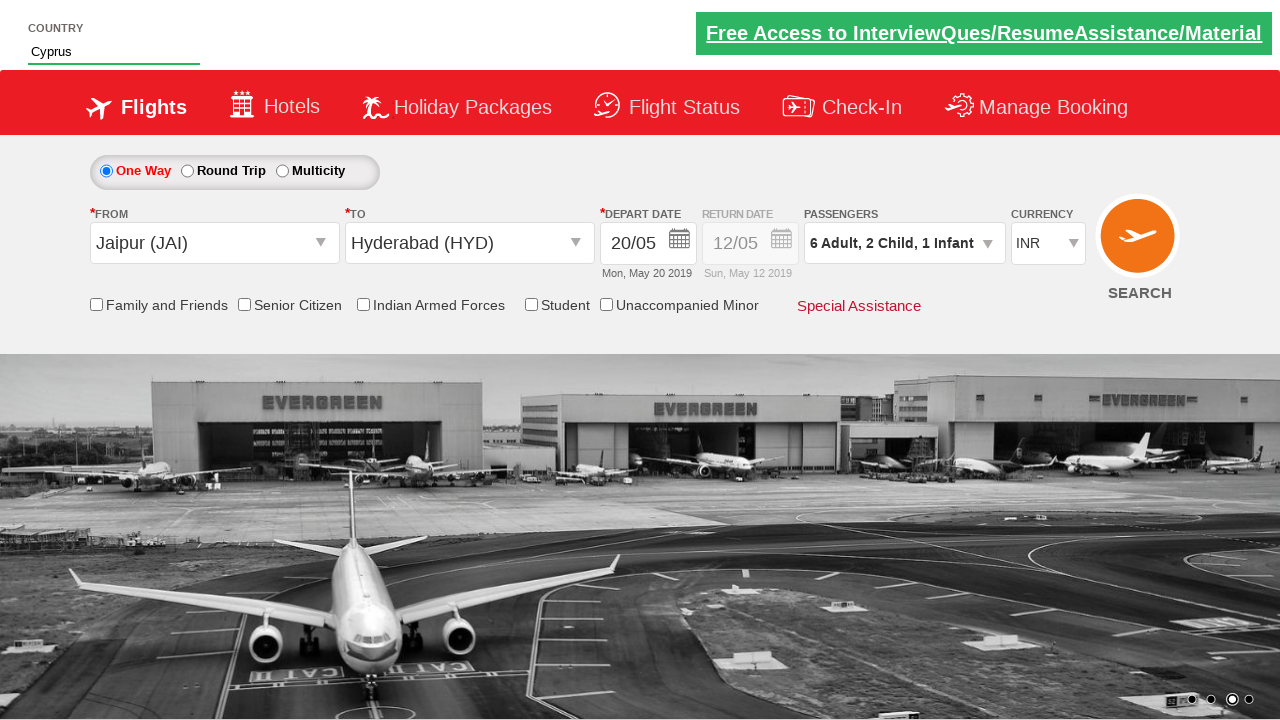

Opened currency dropdown at (1048, 244) on #ctl00_mainContent_DropDownListCurrency
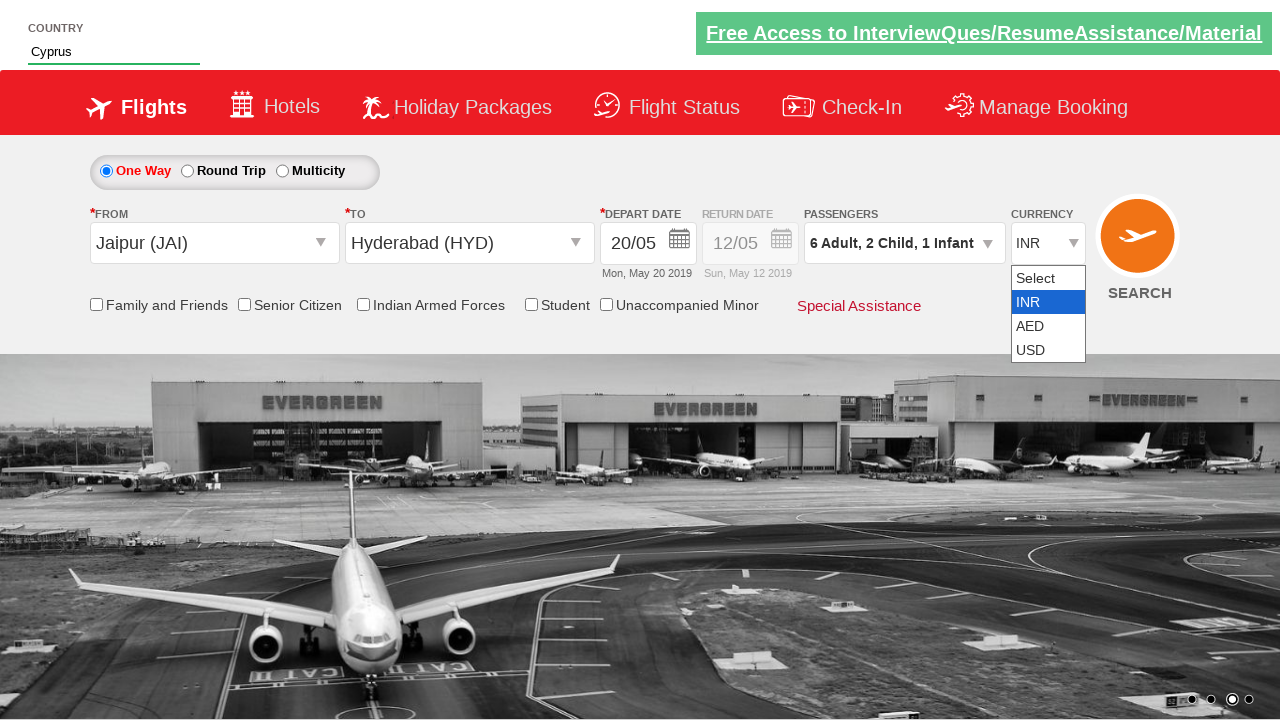

Selected USD currency on #ctl00_mainContent_DropDownListCurrency
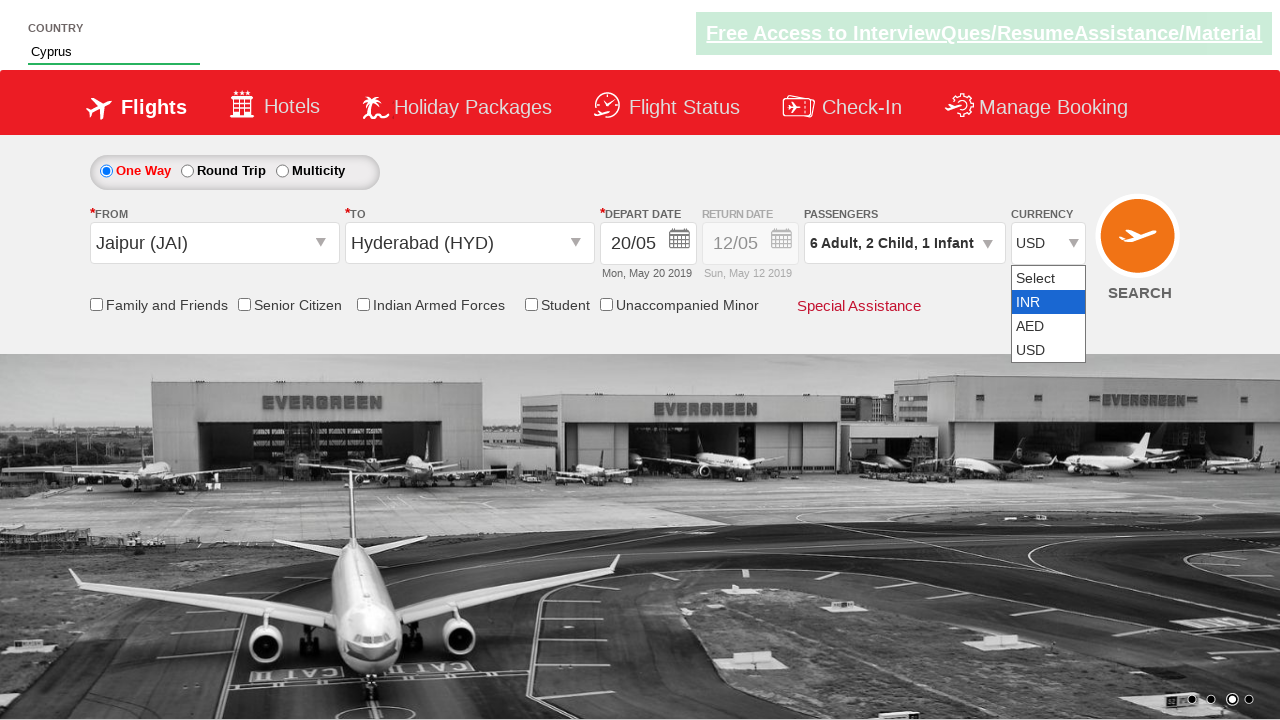

Checked student discount checkbox at (531, 304) on #ctl00_mainContent_chk_StudentDiscount
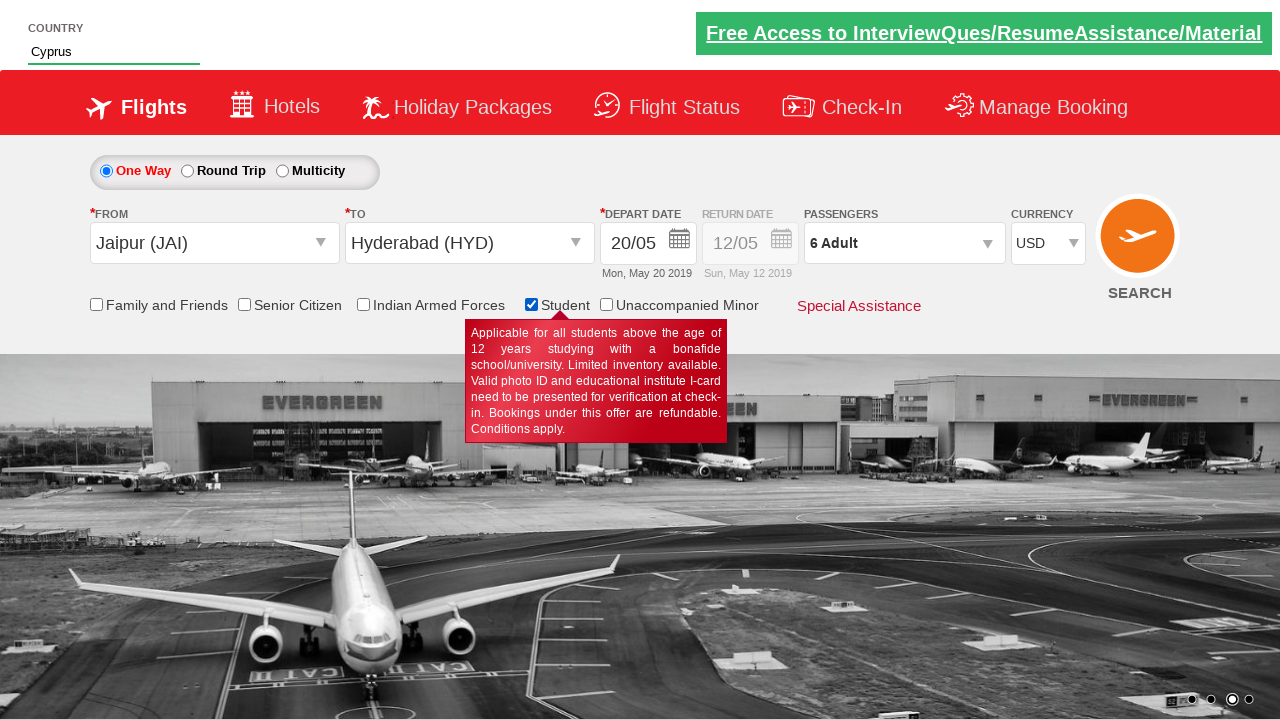

Clicked 'Find Flights' button to search for available flights at (1140, 245) on input[name='ctl00$mainContent$btn_FindFlights']
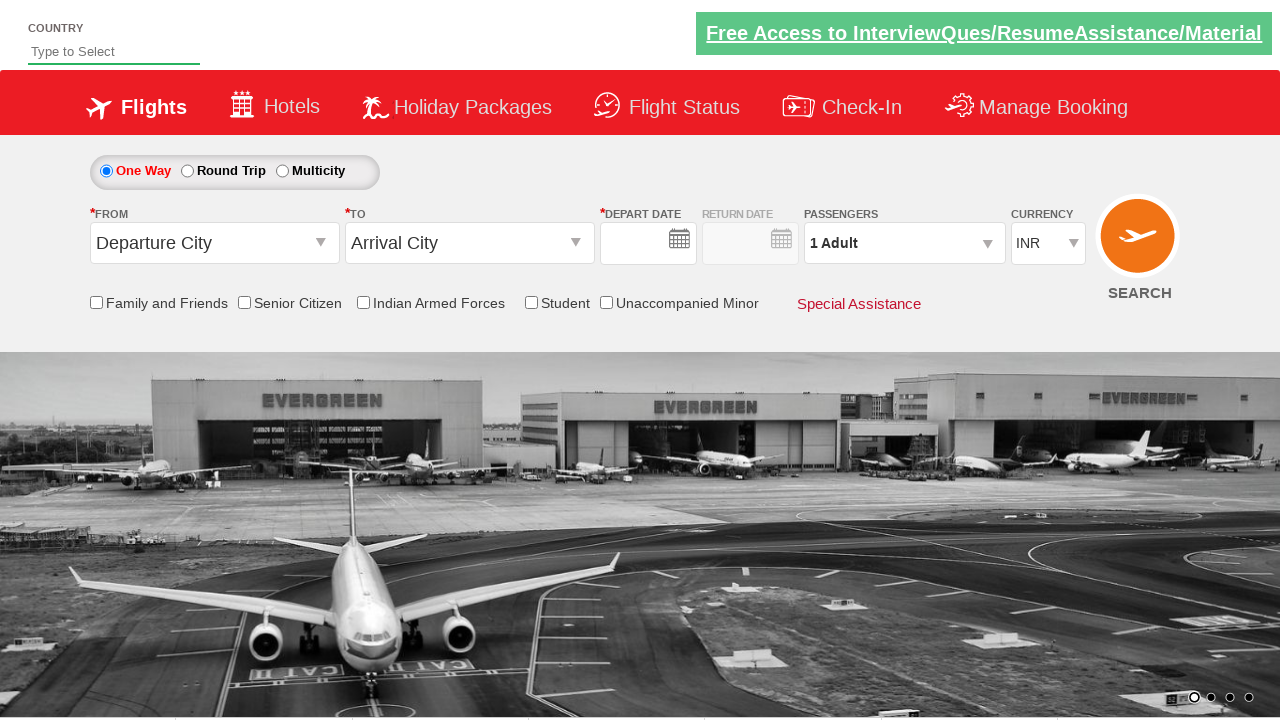

Waited 2 seconds for flight search results to load
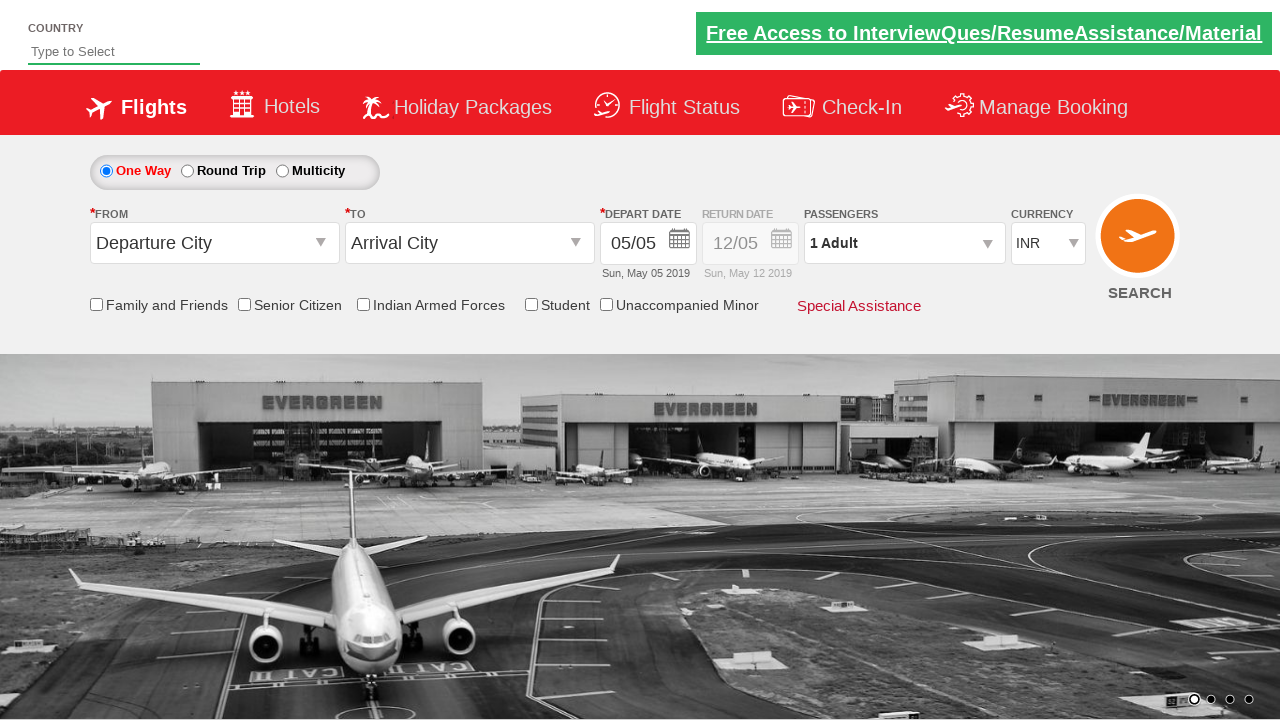

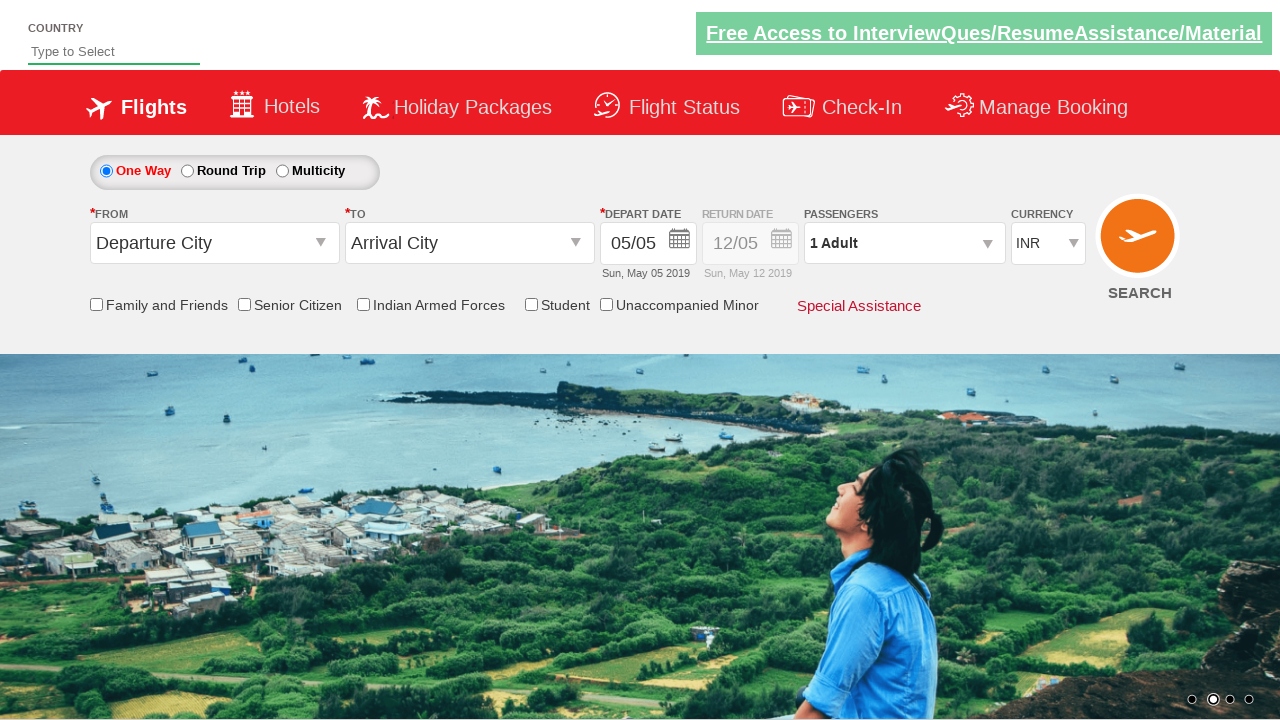